Tests multiple windows functionality by clicking a link that opens a new tab and verifying the new tab URL

Starting URL: https://the-internet.herokuapp.com/windows

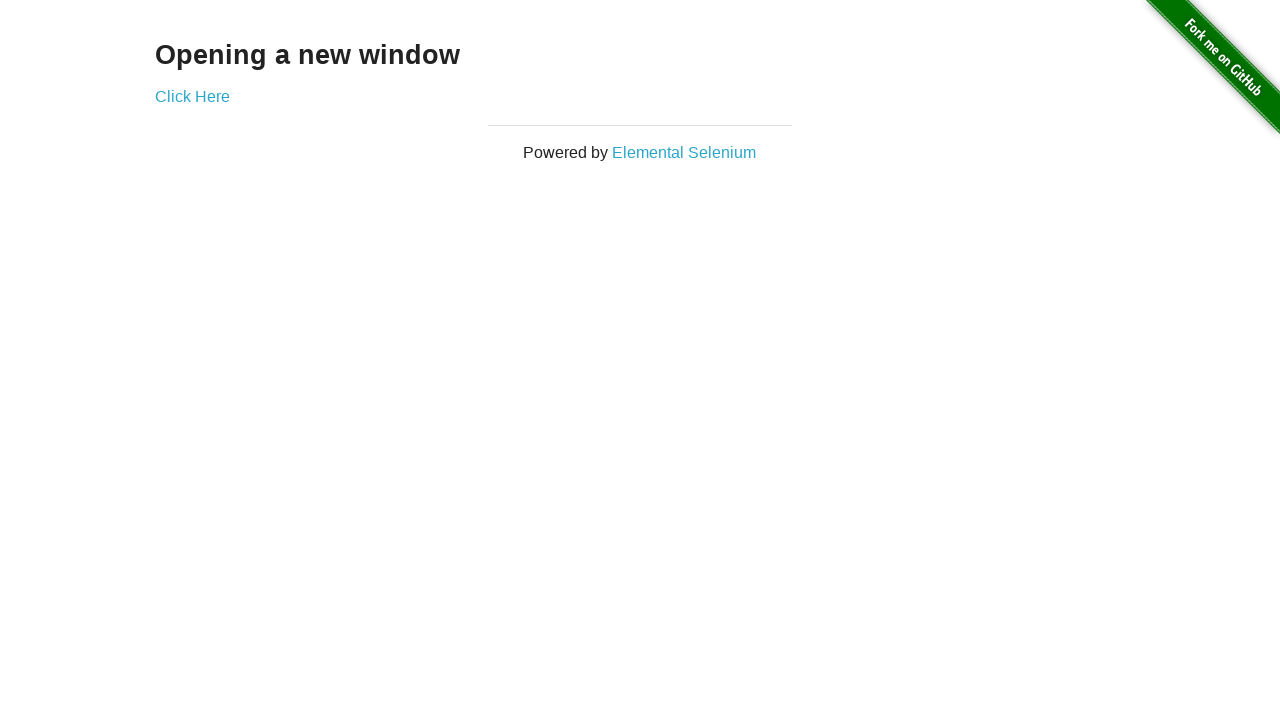

Clicked link to open new window at (192, 96) on xpath=//*[@id="content"]/div/a
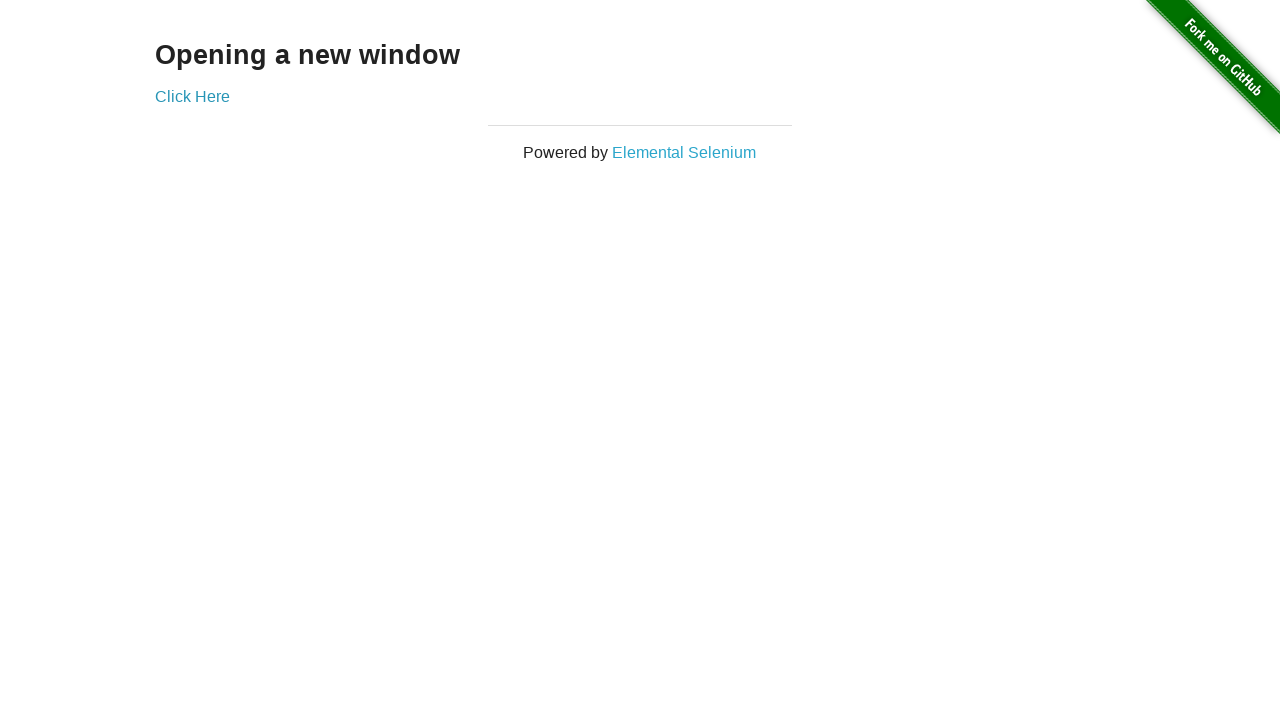

New page/tab was opened and captured
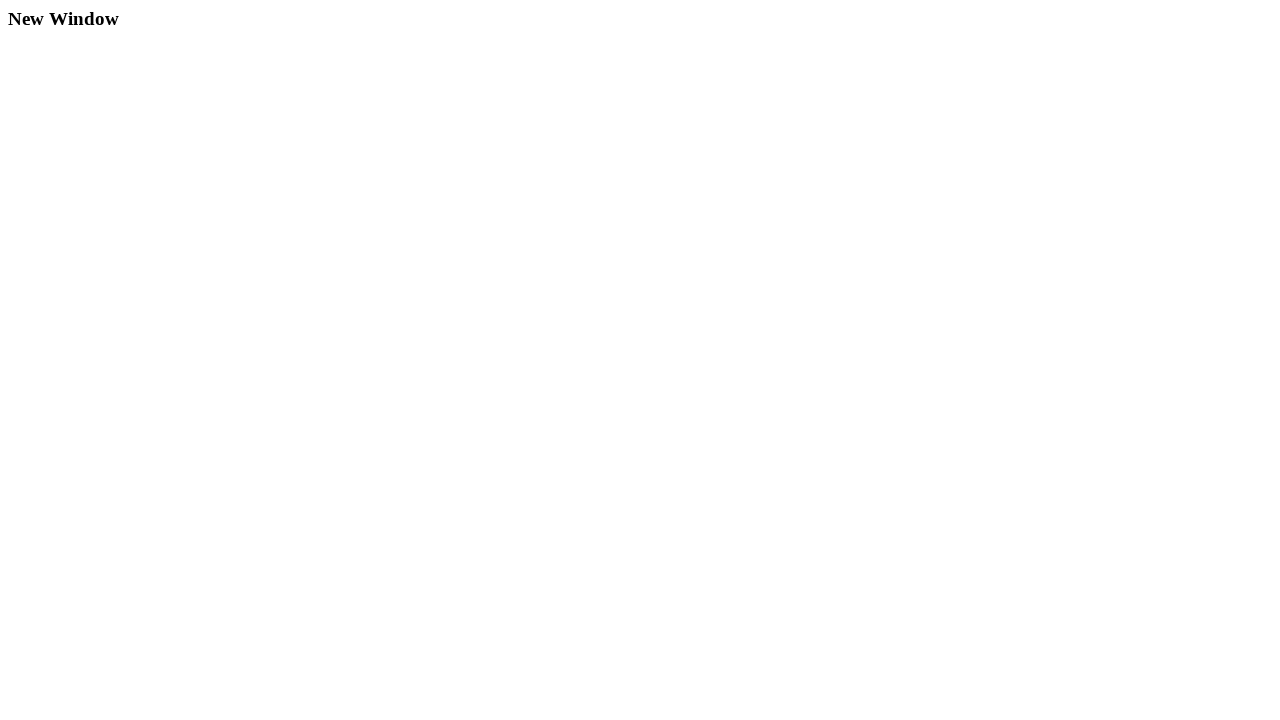

New page finished loading
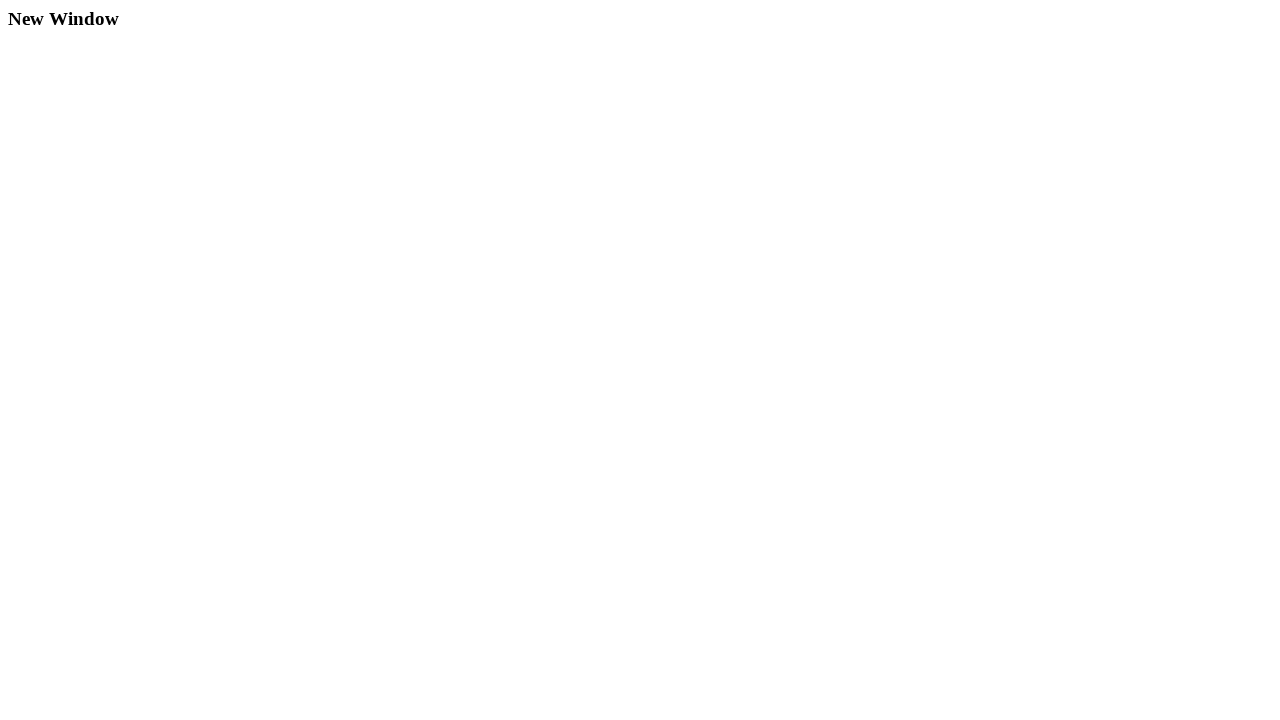

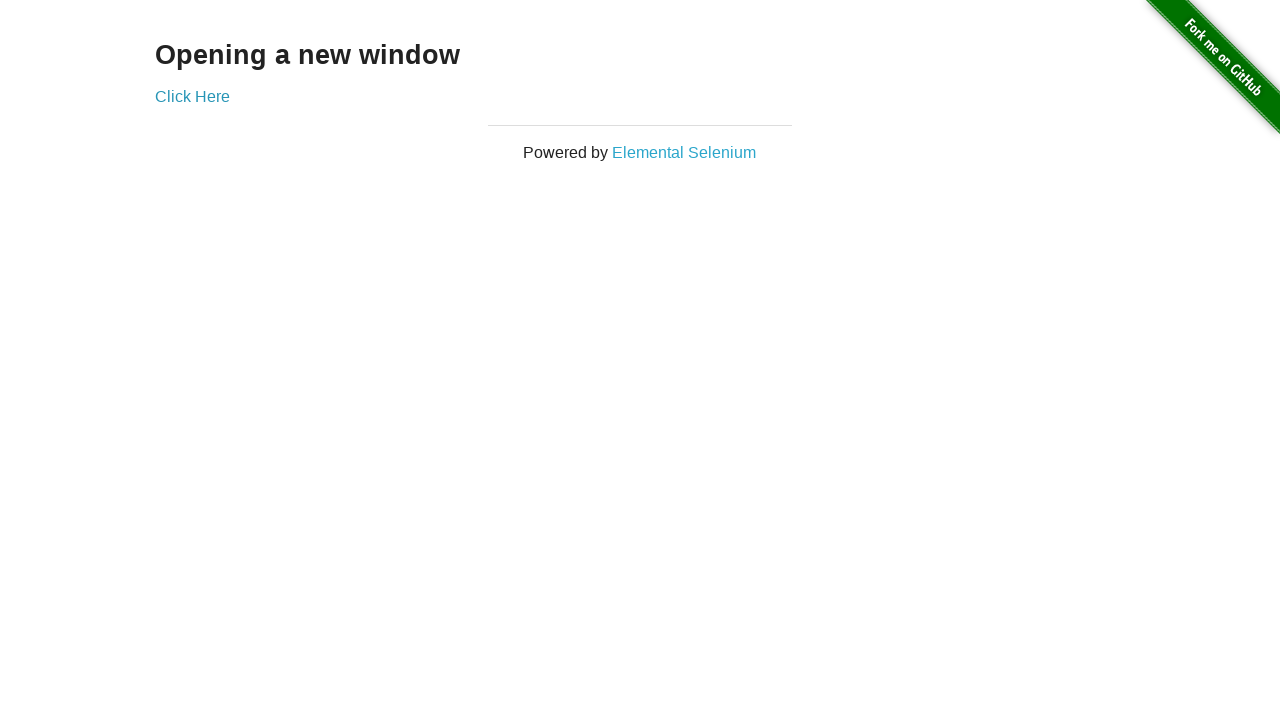